Tests the actions page number input functionality by entering a number, clicking the result button, and verifying the displayed result

Starting URL: https://kristinek.github.io/site/examples/actions

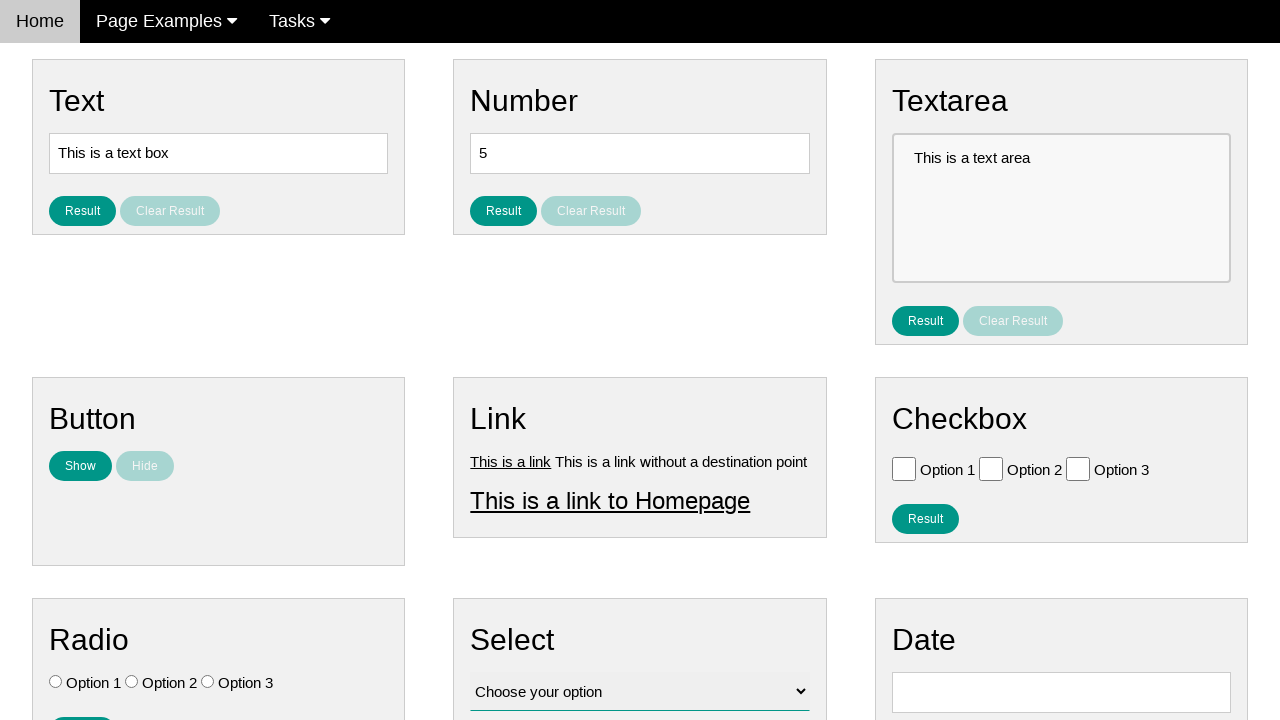

Cleared the number input field on #number
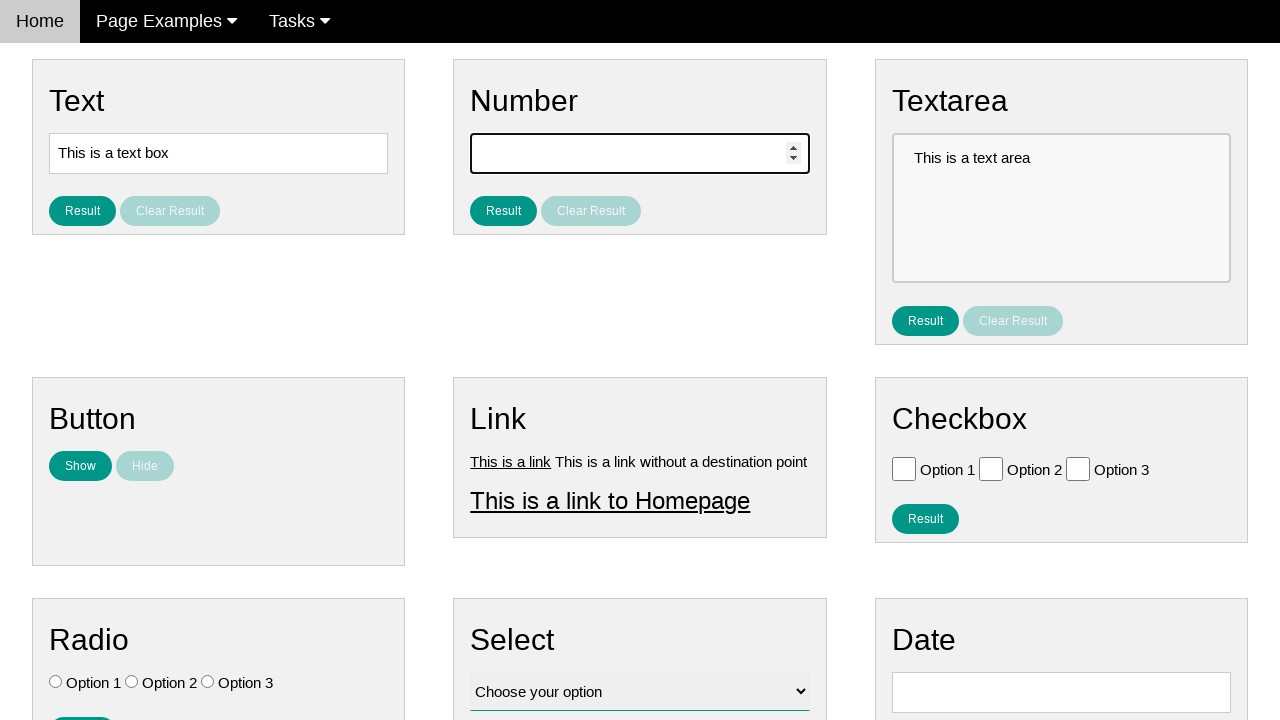

Entered '42' into the number input field on #number
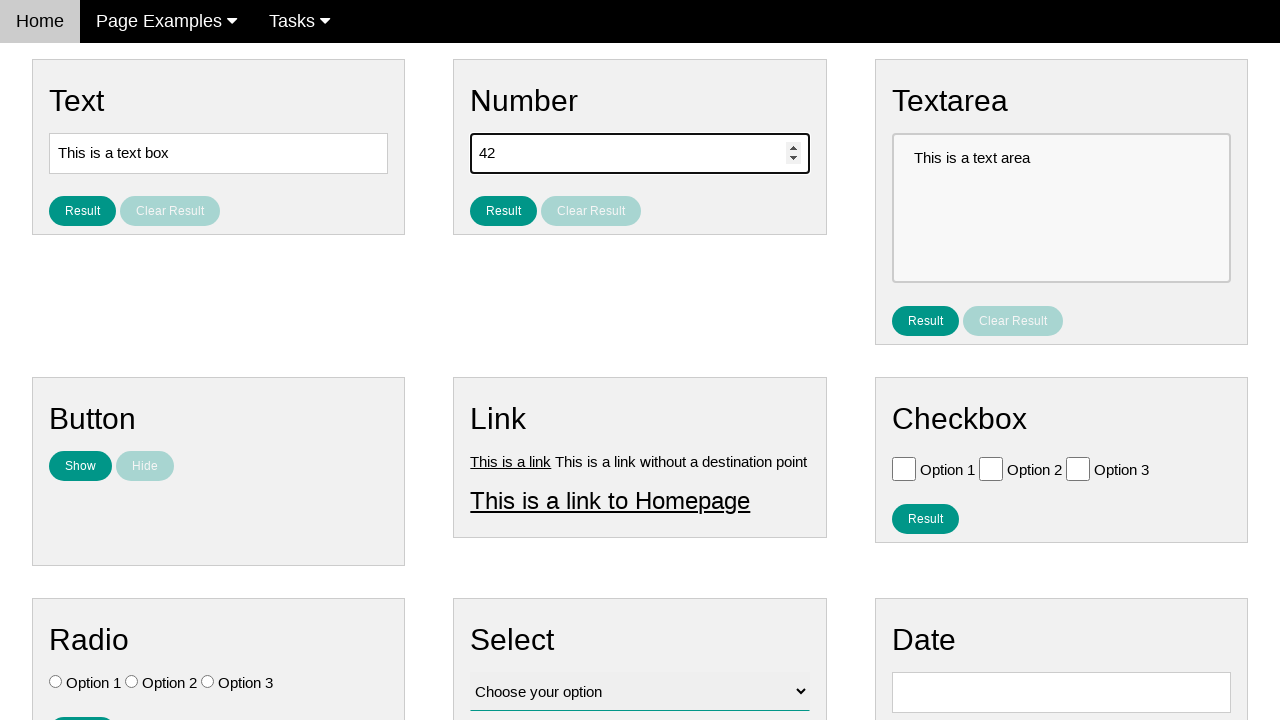

Clicked the result button for number input at (504, 211) on #result_button_number
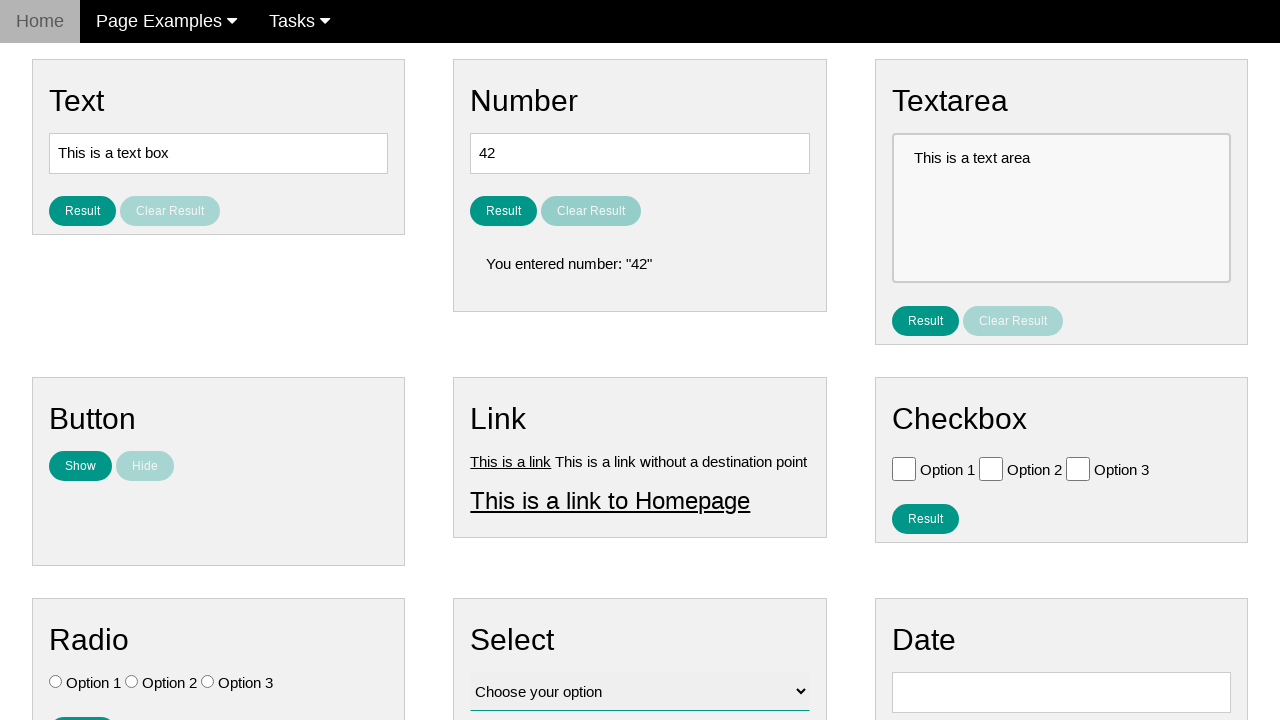

Result number element loaded and is visible
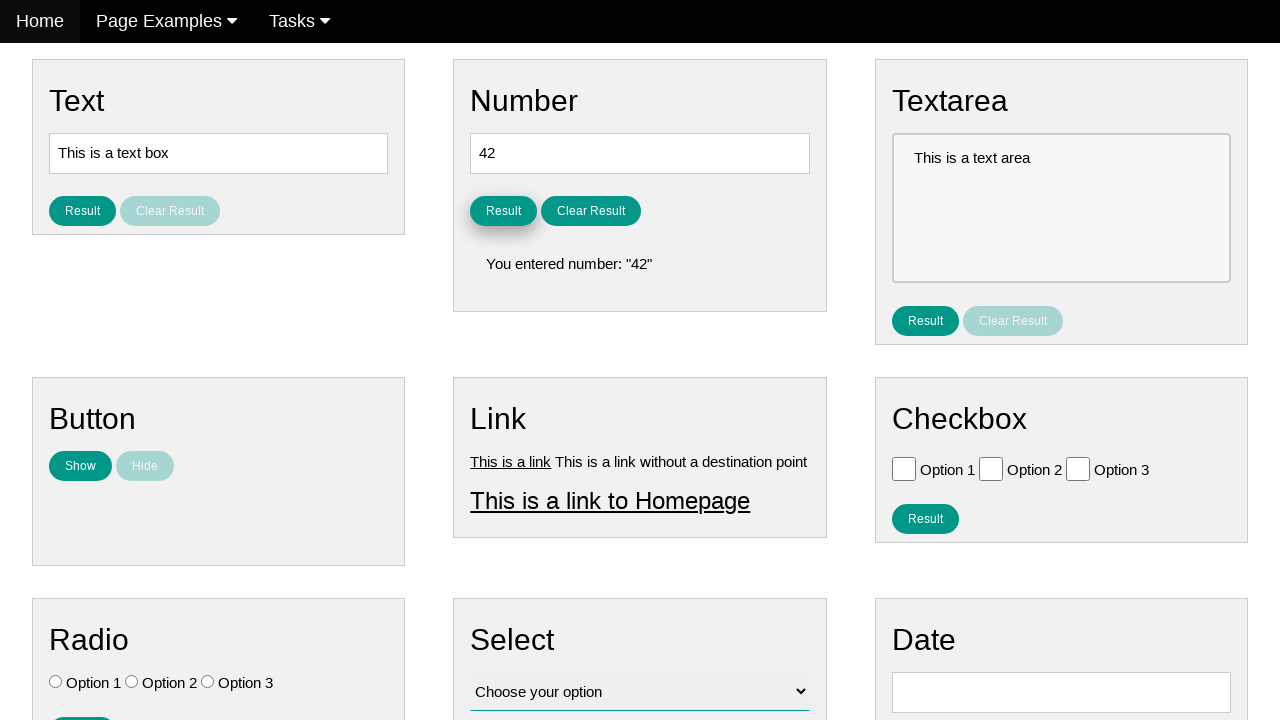

Verified result text matches expected output: 'You entered number: "42"'
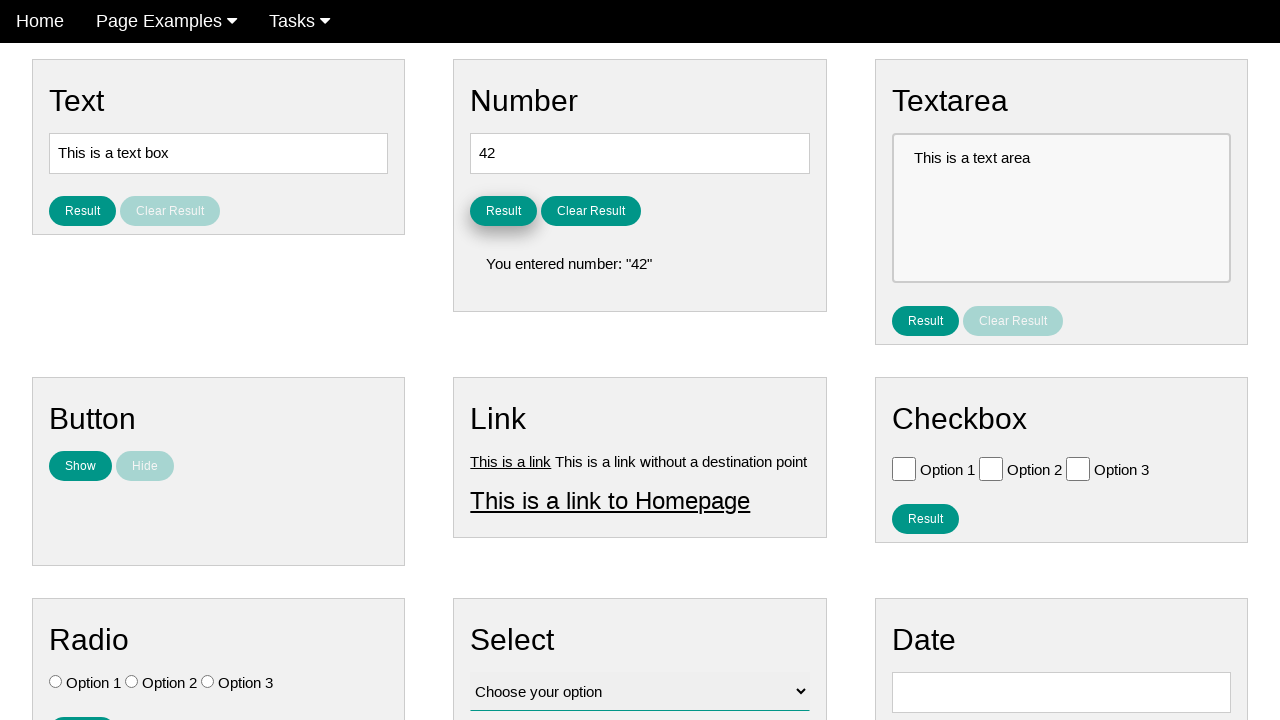

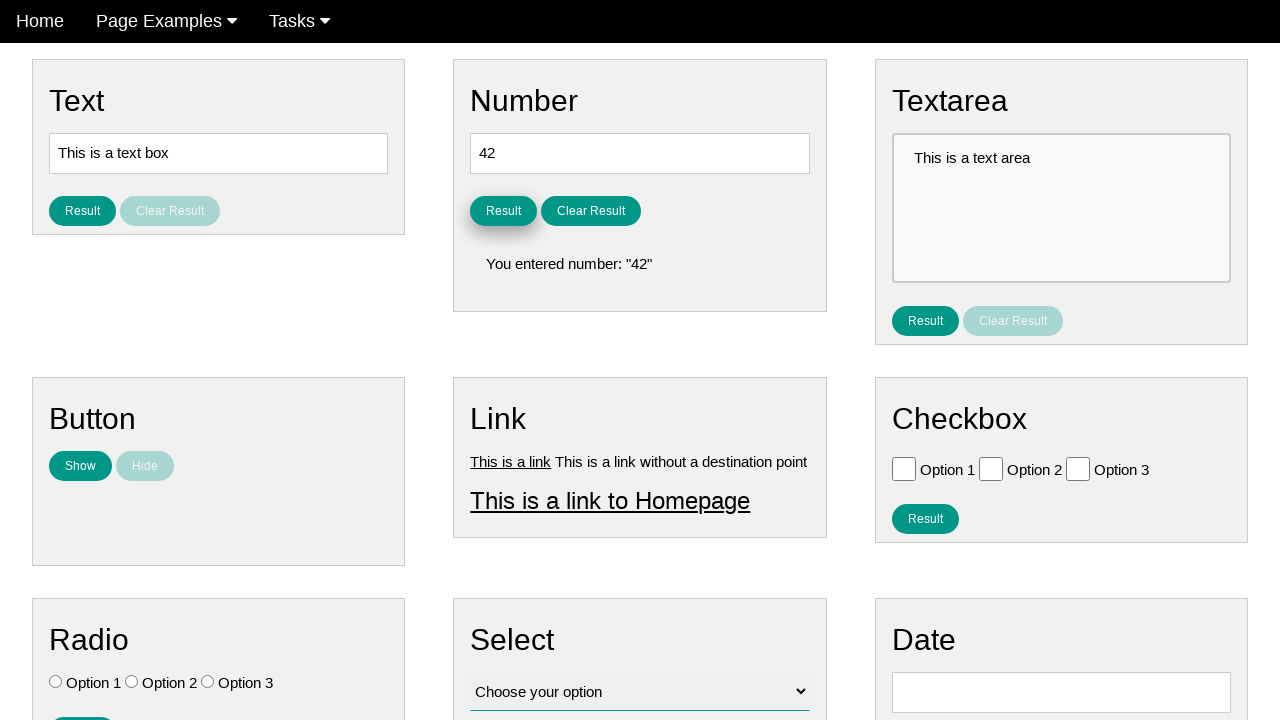